Waits for price to drop to $100, books an item, solves a math problem, and submits the answer

Starting URL: http://suninjuly.github.io/explicit_wait2.html

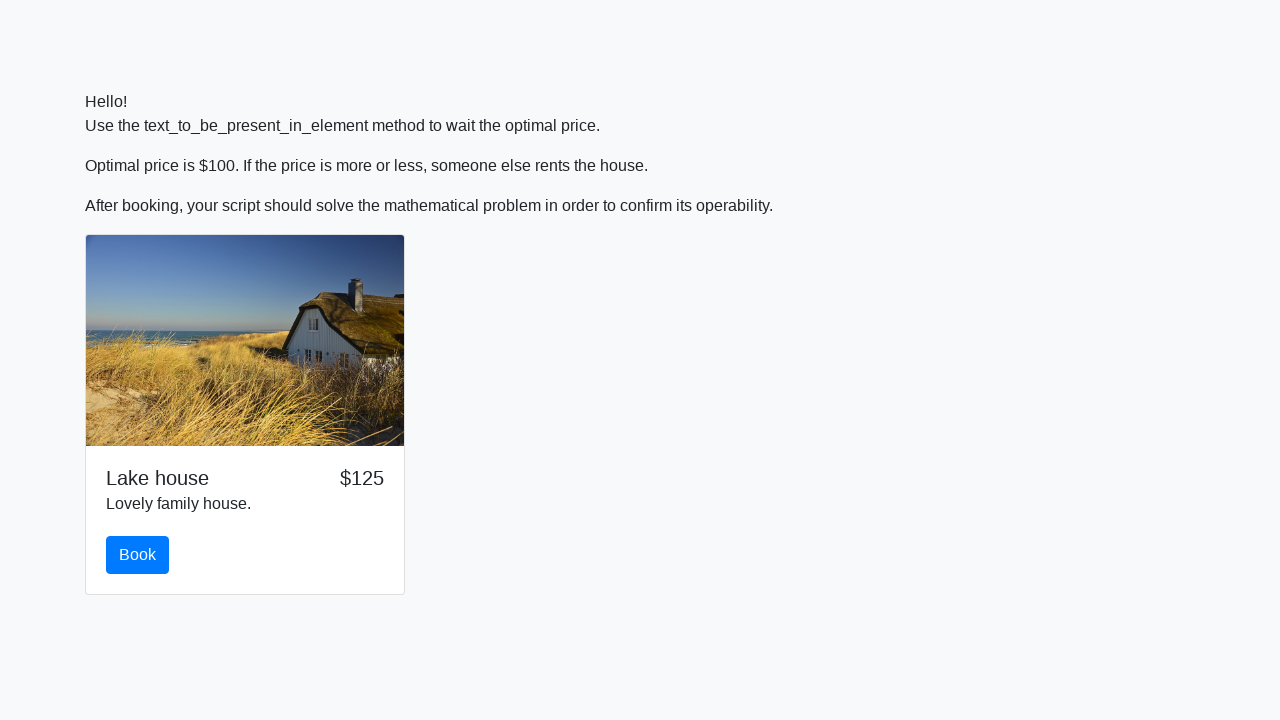

Waited for price to drop to $100
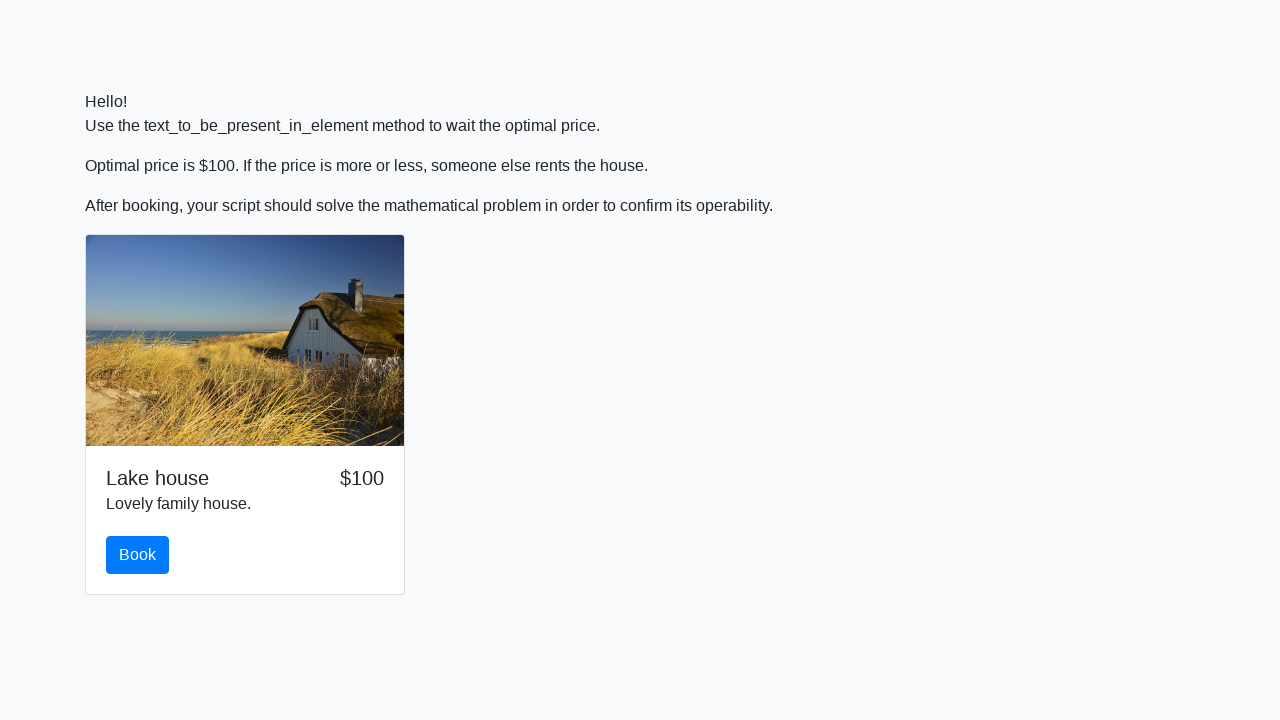

Clicked the book button at (138, 555) on #book
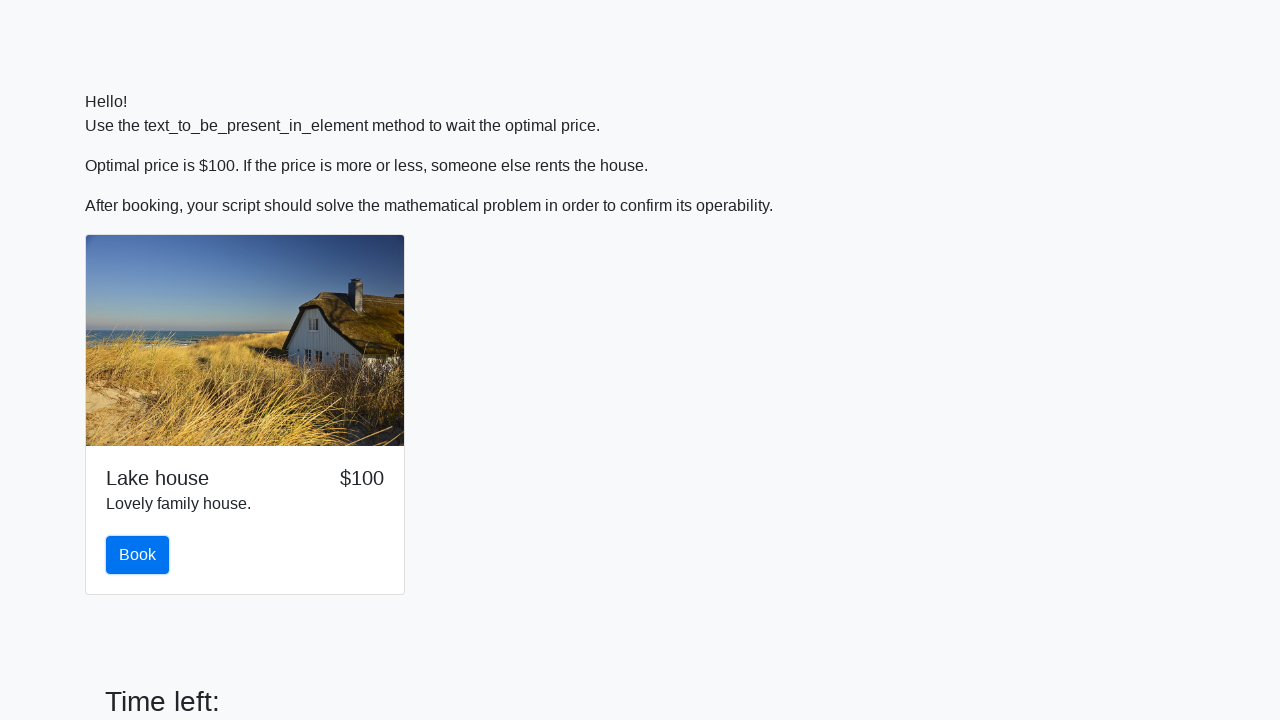

Retrieved input value for calculation: 760
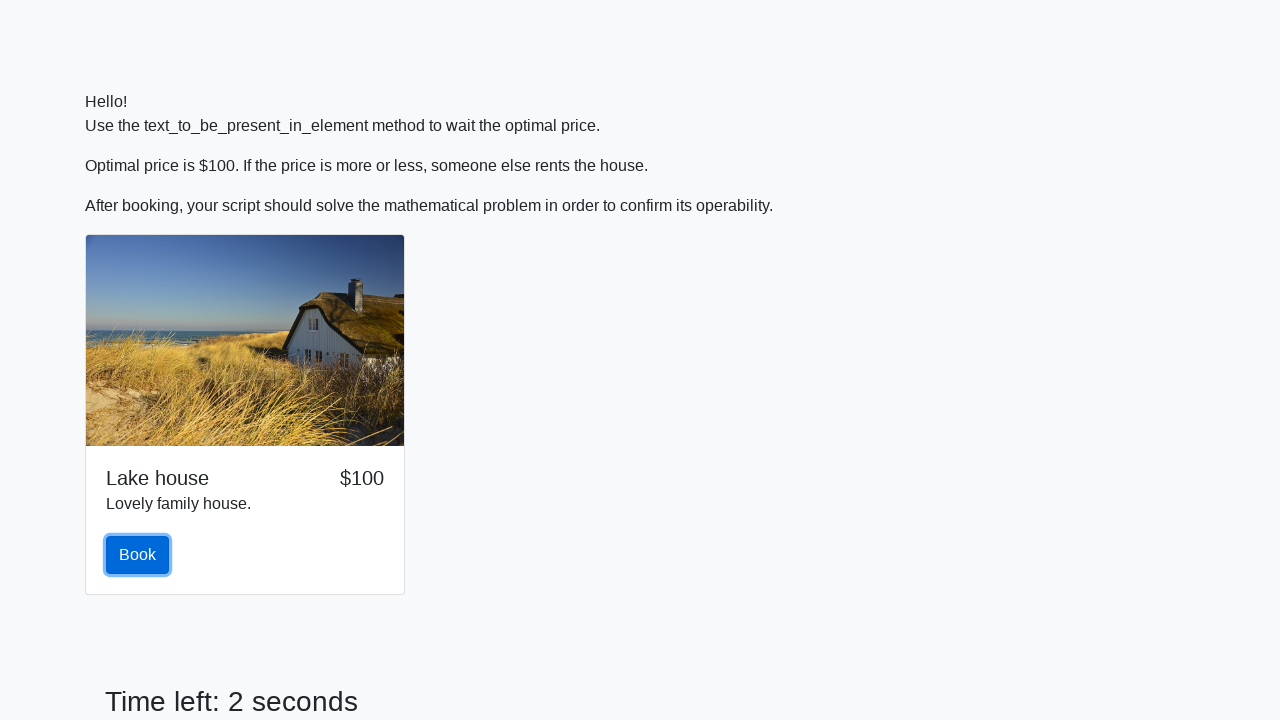

Calculated and filled answer field with: 1.1467038342822808 on #answer
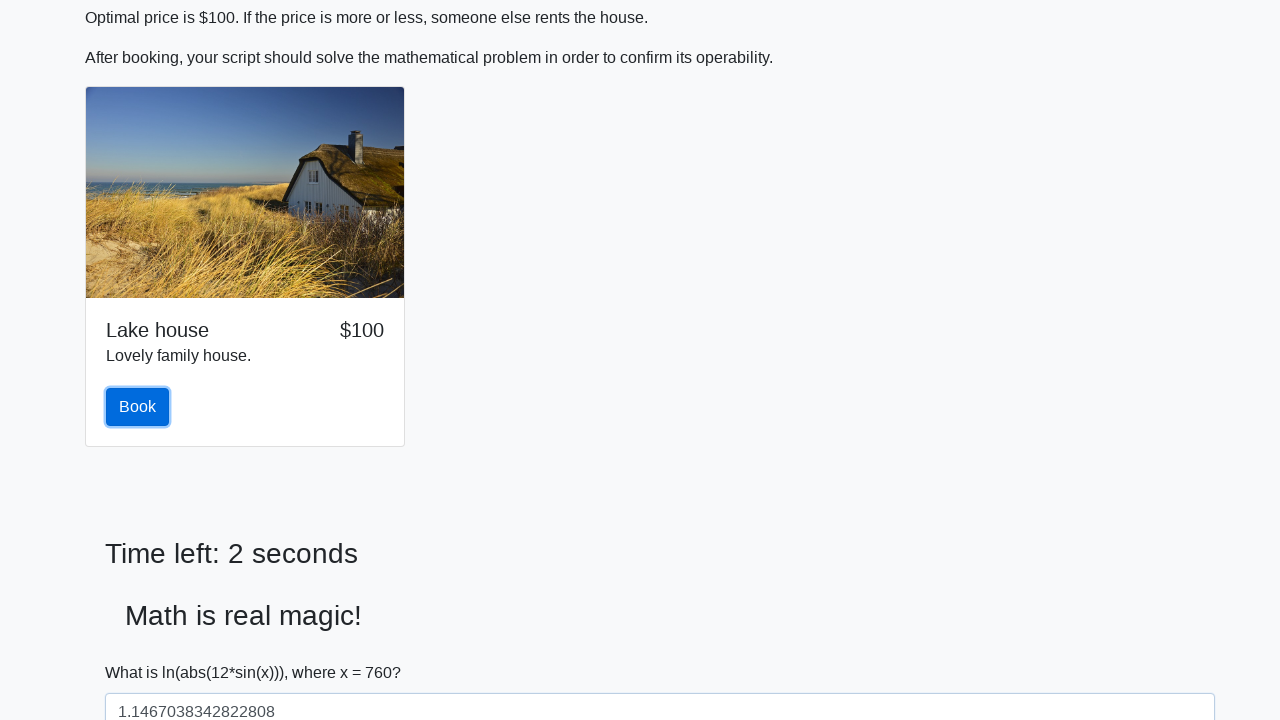

Clicked the solve button to submit answer at (143, 651) on #solve
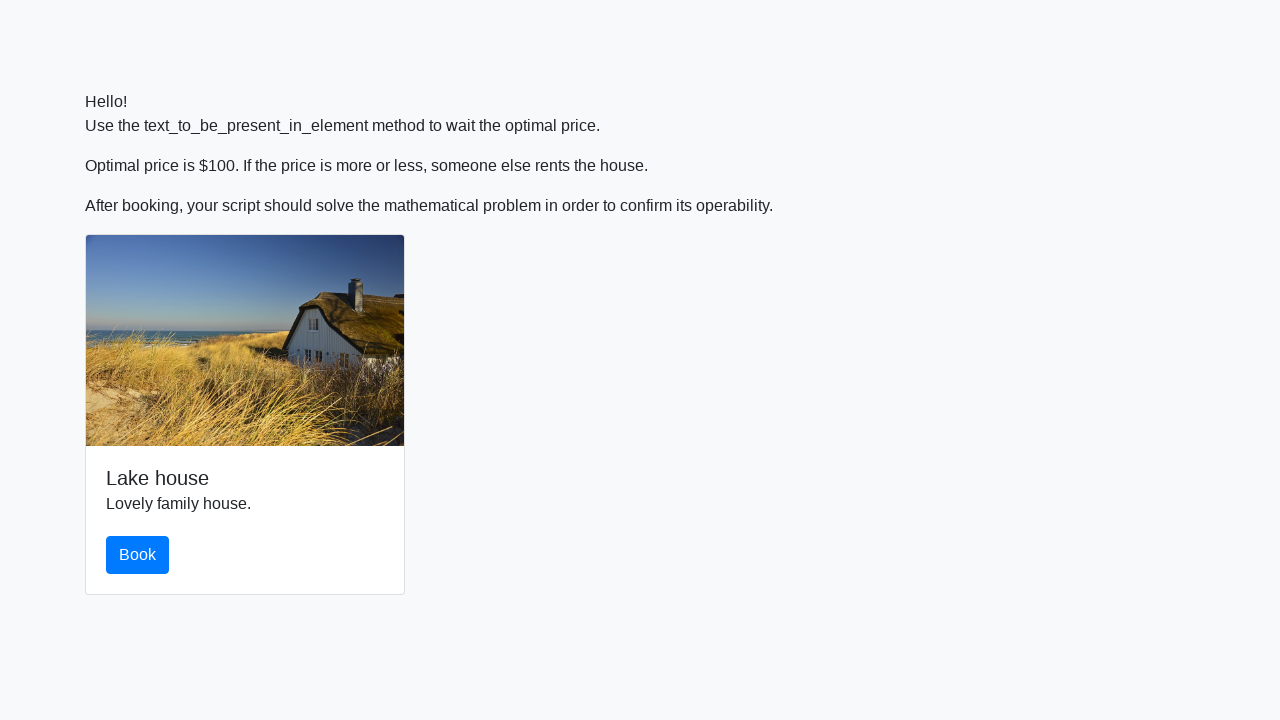

Set up dialog handler to accept alerts
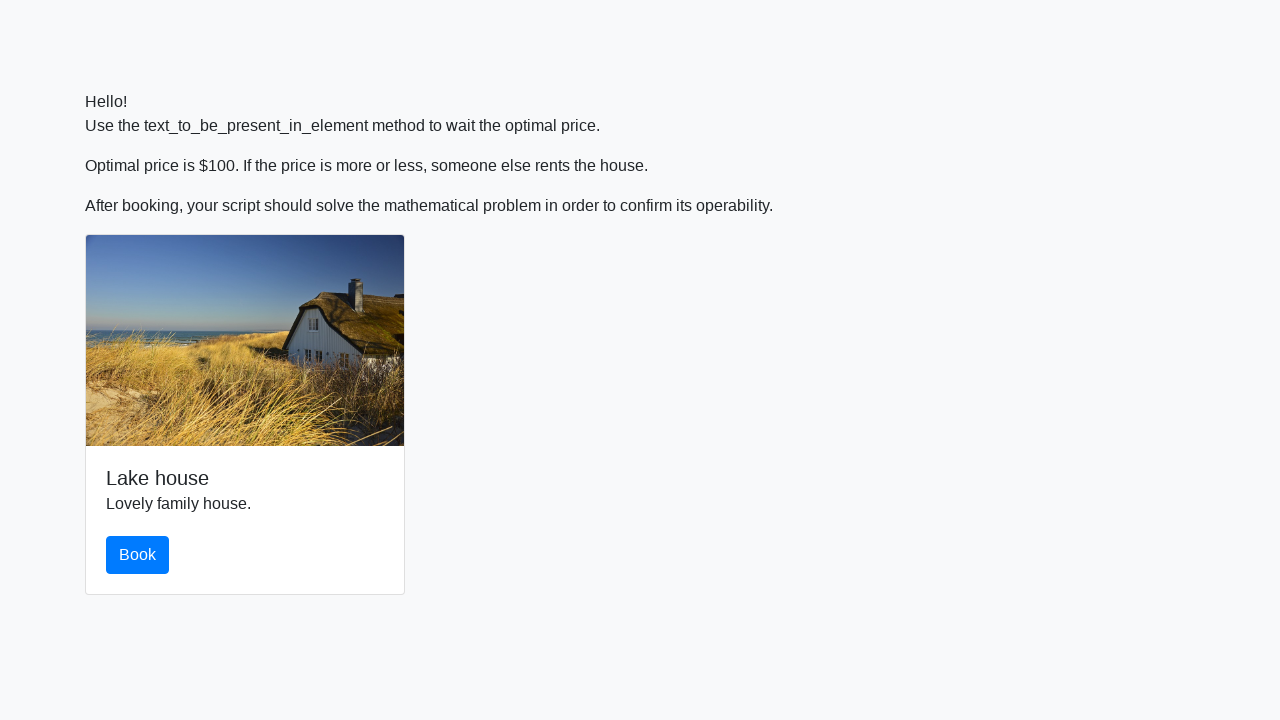

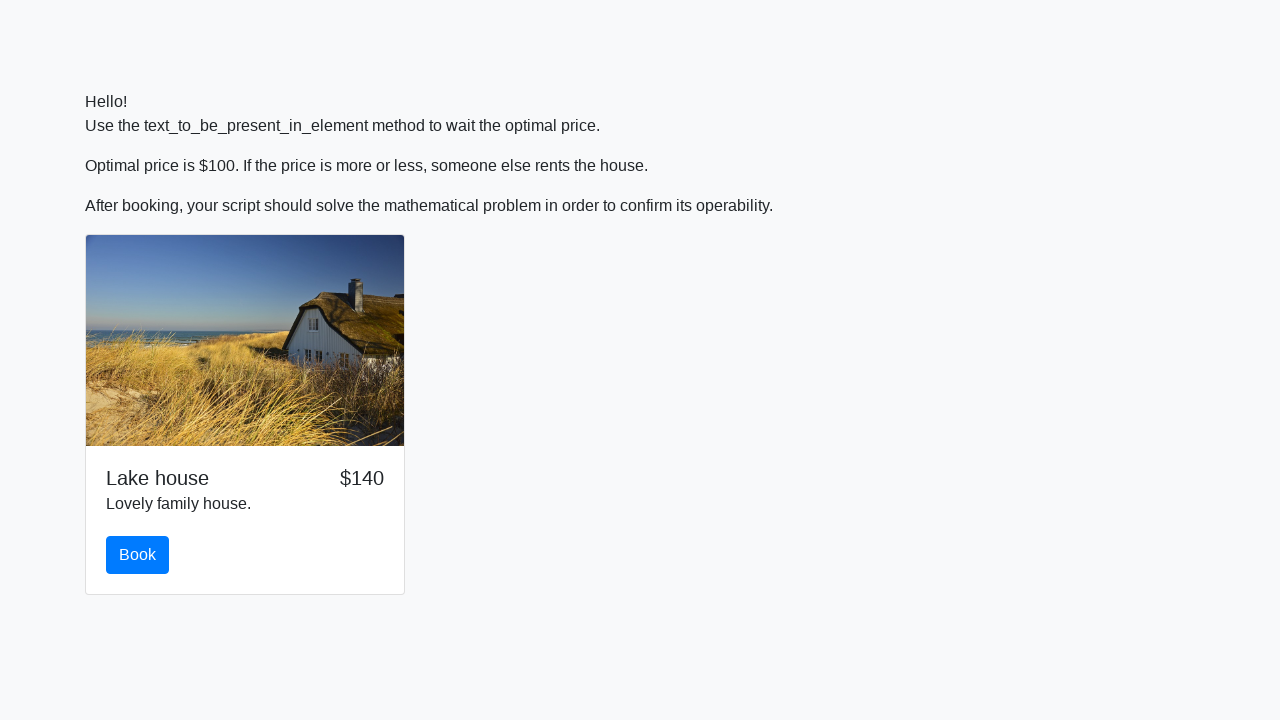